Tests the subscription functionality on the product page by entering an email address and clicking the subscribe arrow button, then verifying the success message appears.

Starting URL: https://automationexercise.com/products

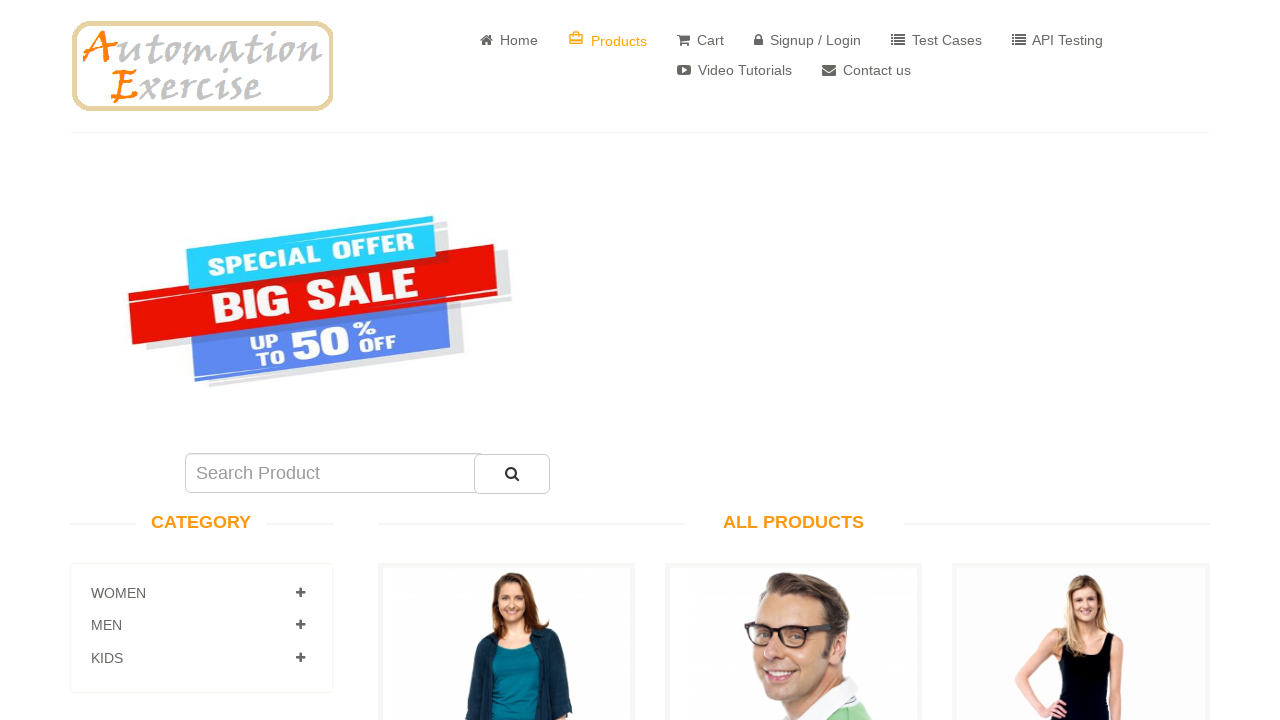

Subscription email input field is visible
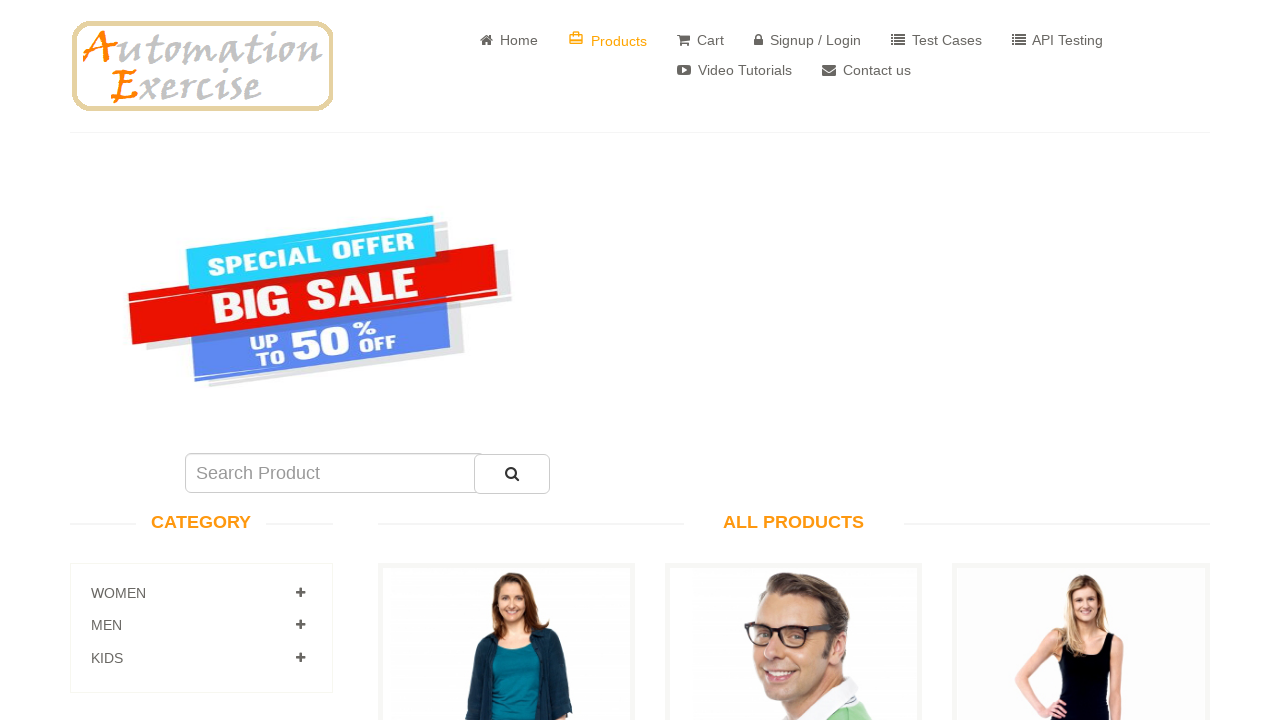

Entered email address 'arrowtest@example.com' in subscription field on #susbscribe_email
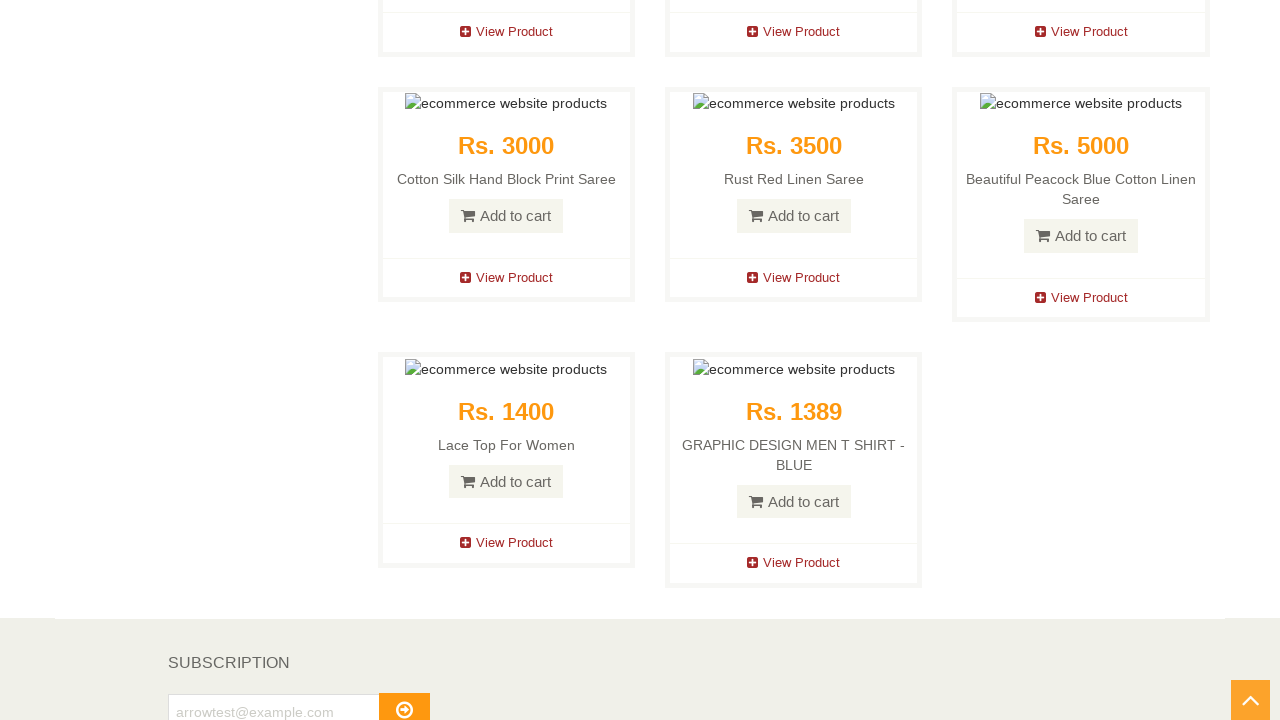

Clicked subscription arrow button at (404, 702) on #subscribe
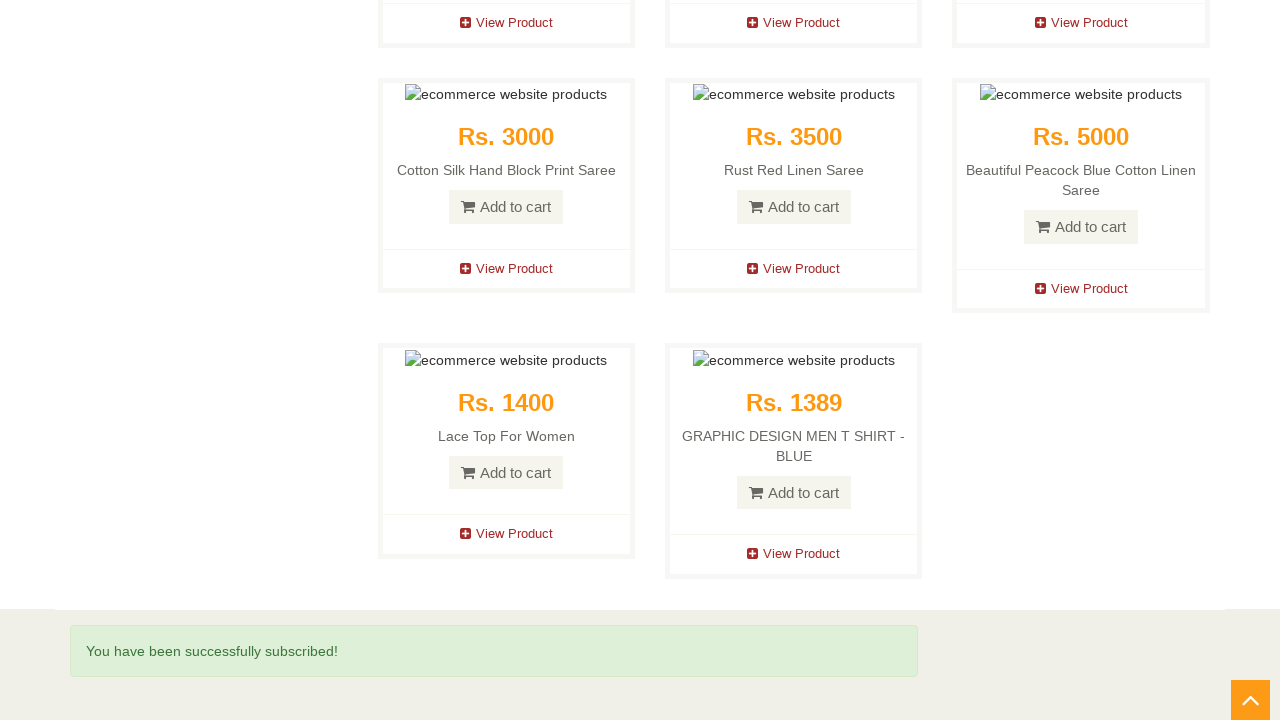

Subscription success message appeared
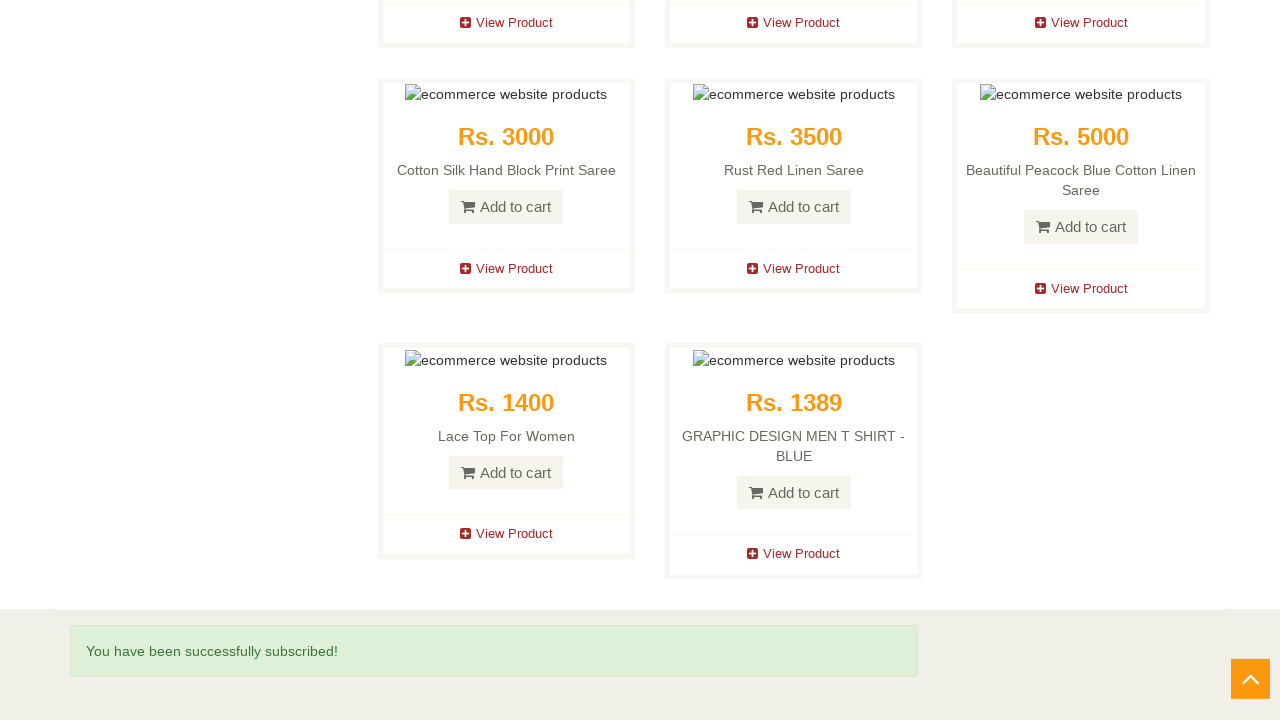

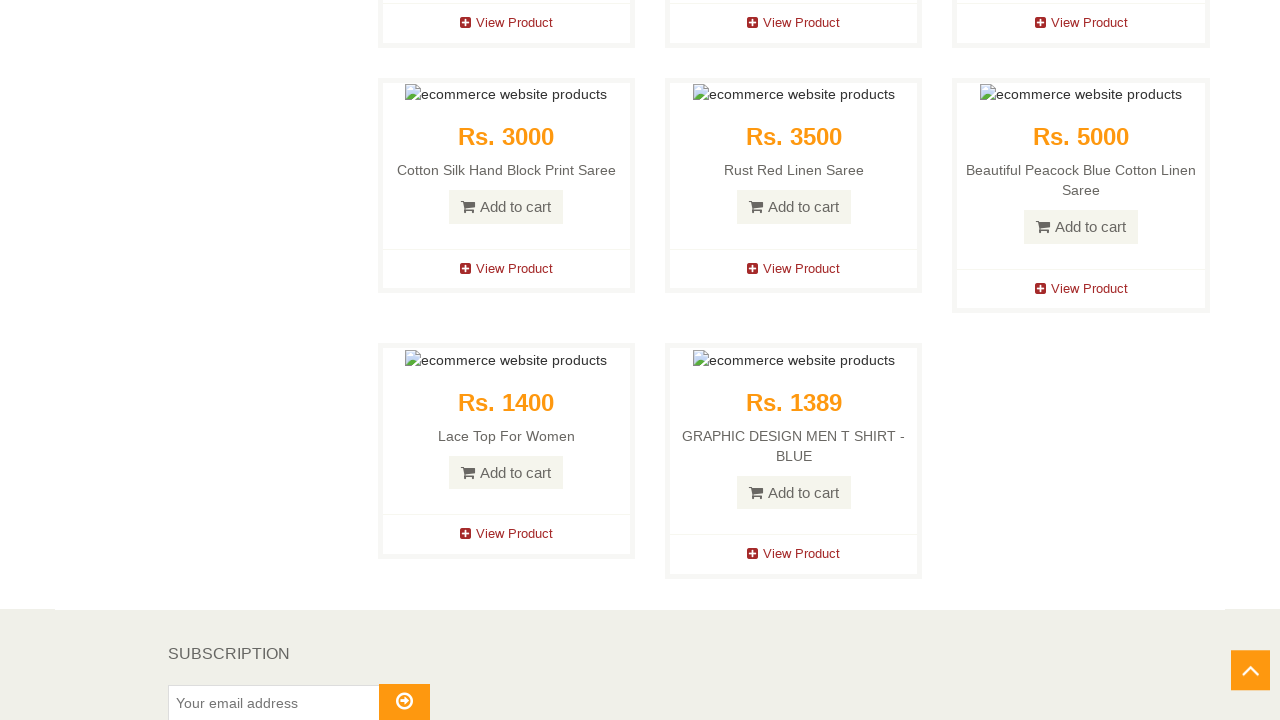